Tests radio button functionality by navigating to dropdown page, verifying radio button visibility, selecting and switching between radio button options

Starting URL: https://selenium-test-react.vercel.app/

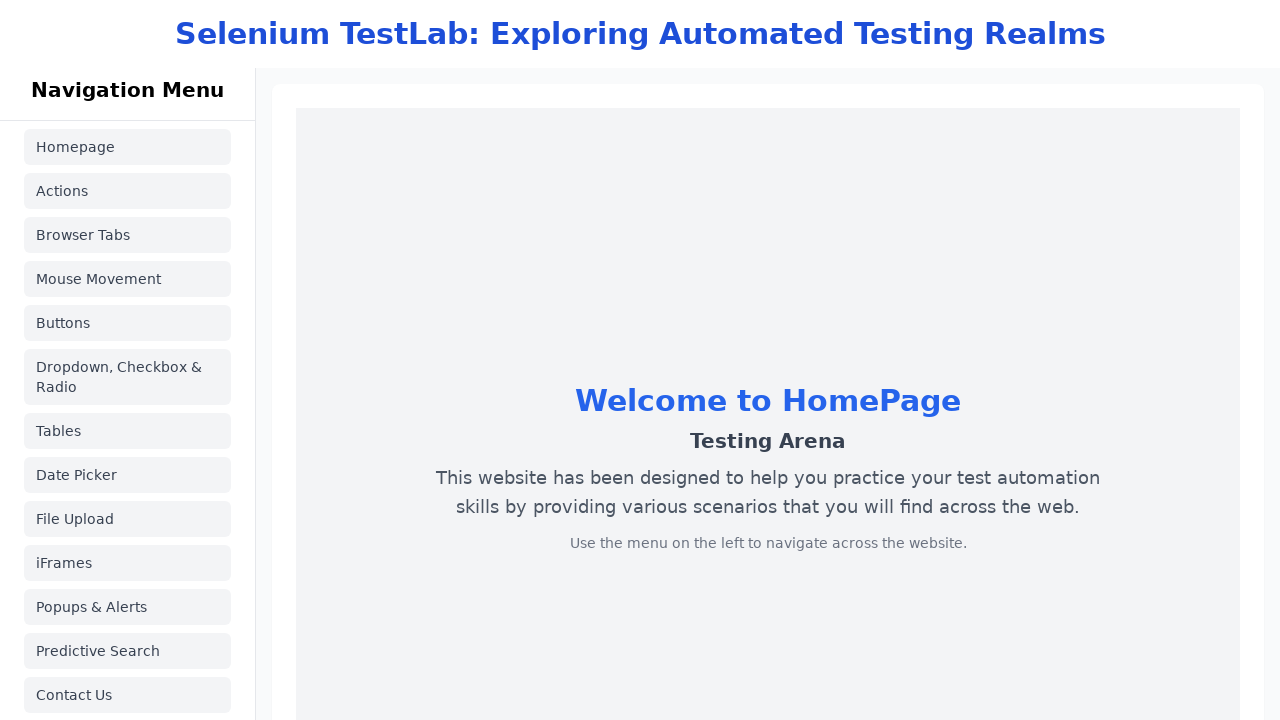

Clicked link to navigate to dropdown page at (128, 377) on a[href='/dropdown']
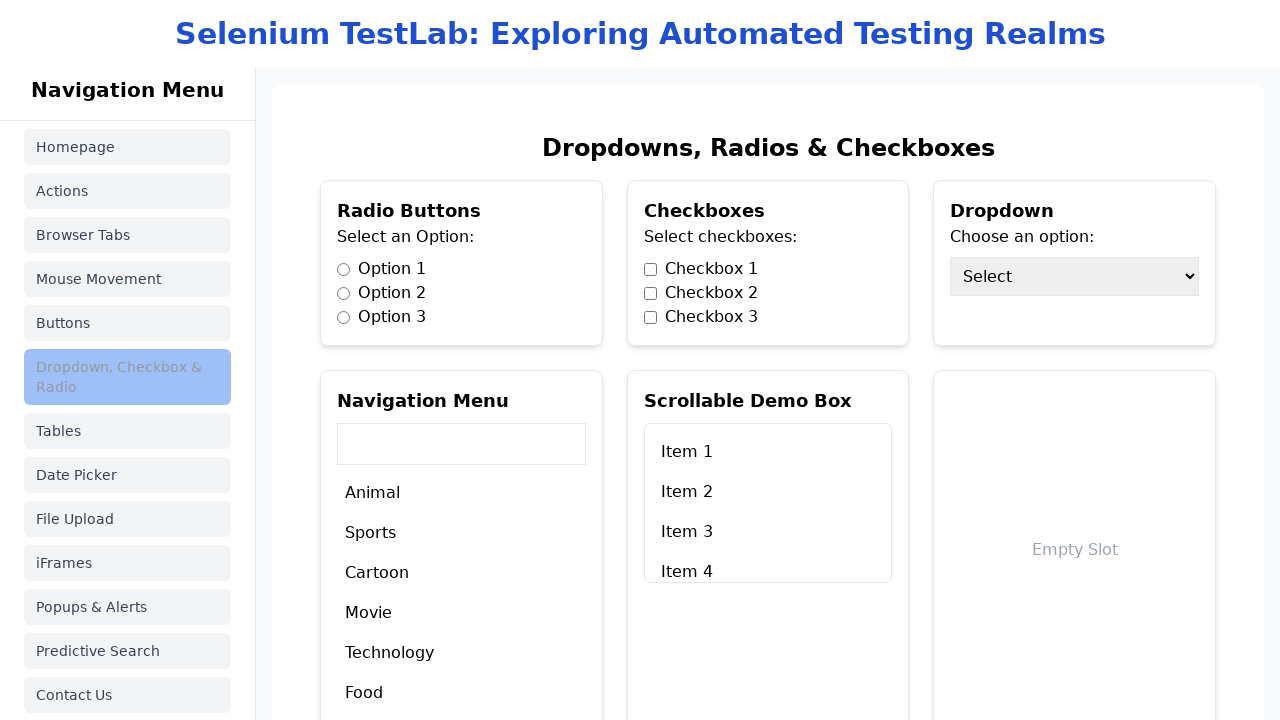

Radio Buttons section became visible
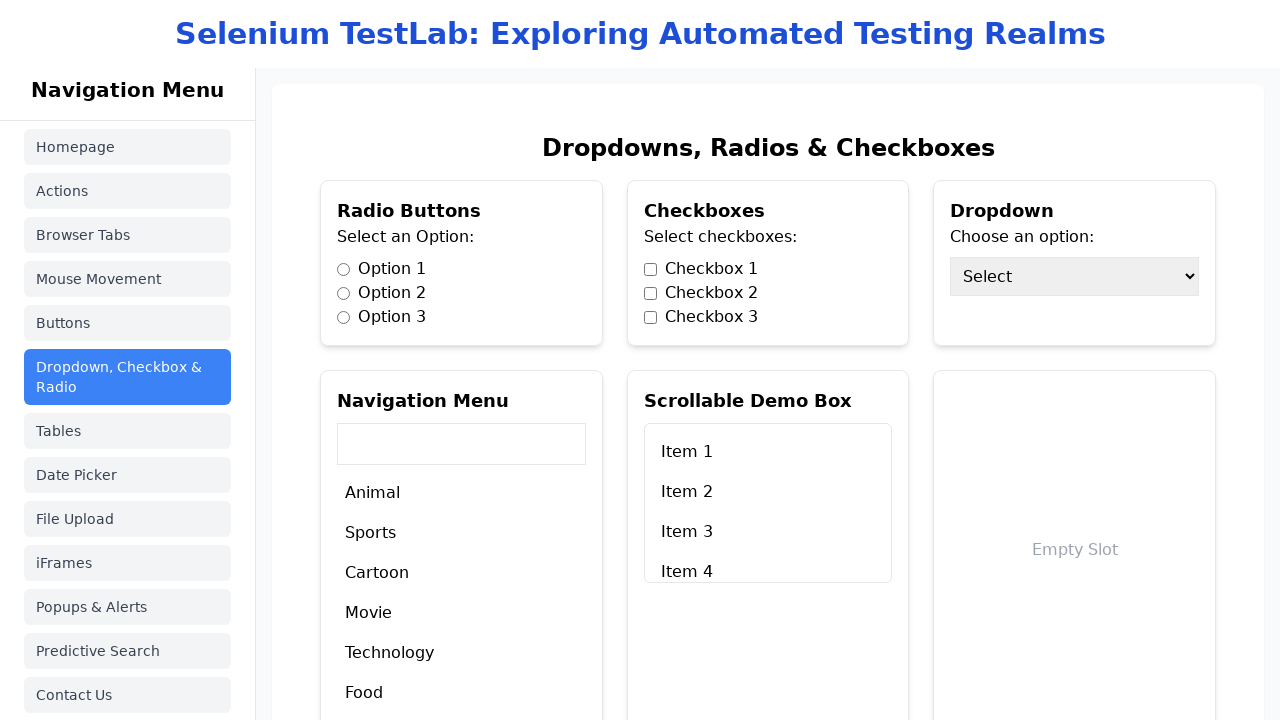

Selected Option 1 radio button at (344, 269) on xpath=//label[input[@type='radio'] and text()='Option 1']/input
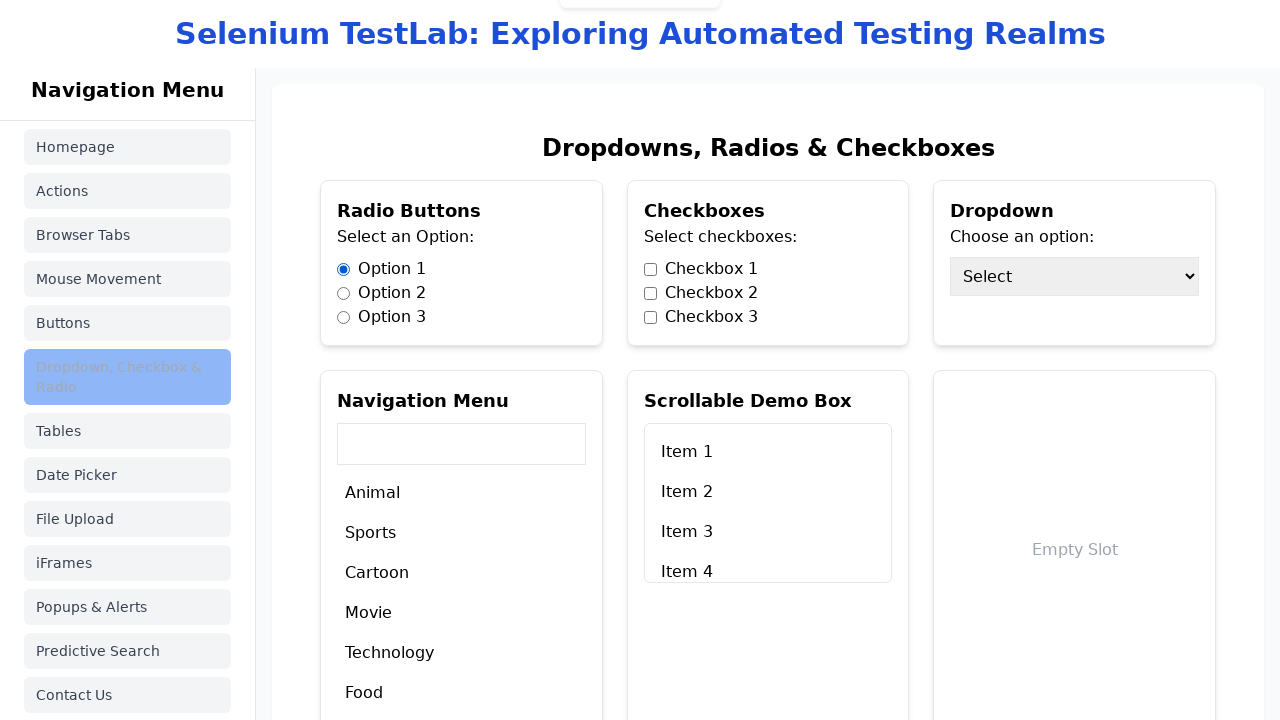

Switched to Option 2 radio button at (344, 293) on xpath=//label[input[@type='radio'] and text()='Option 2']/input
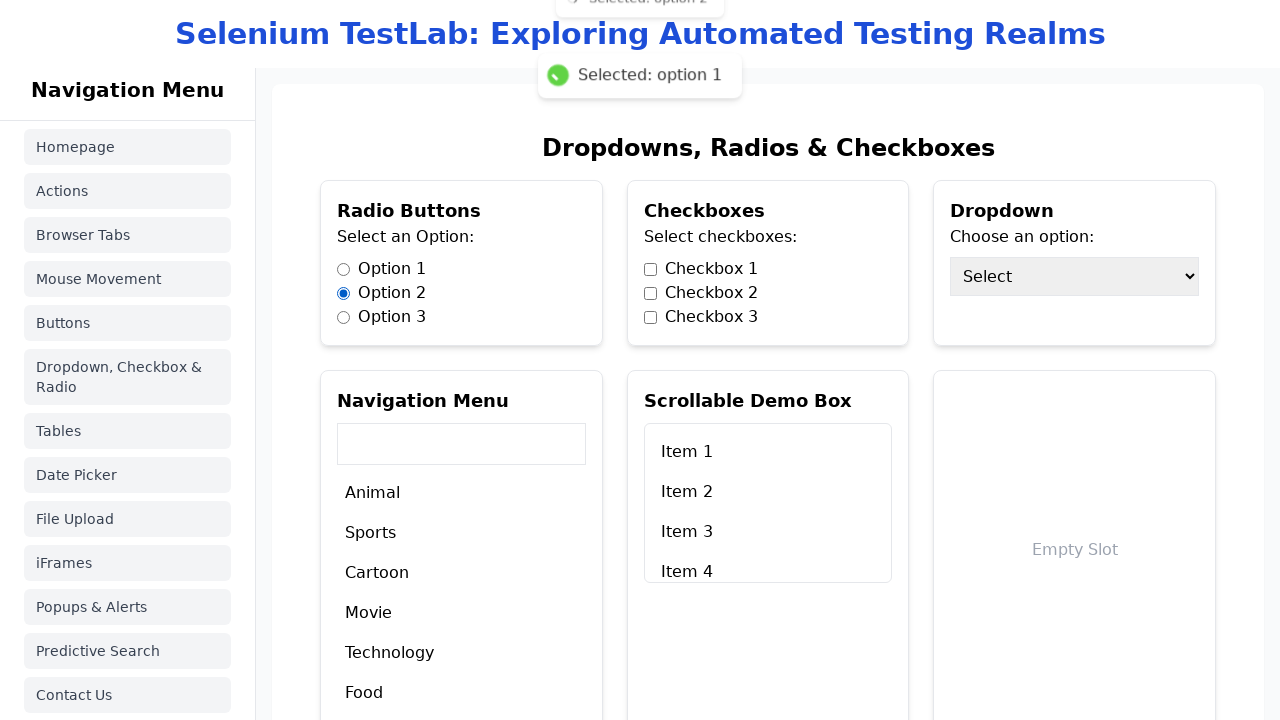

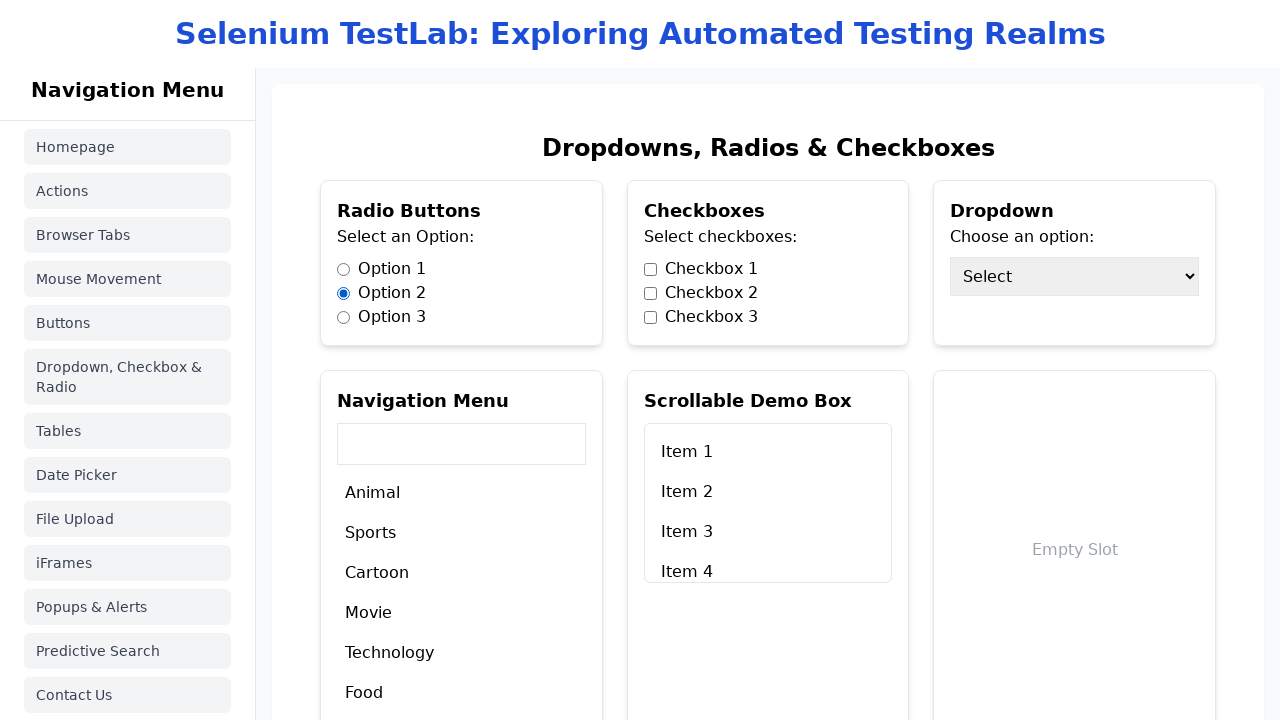